Tests radio button interactions by verifying initial state and changing selection between radio buttons

Starting URL: https://testpages.herokuapp.com/styled/basic-html-form-test.html

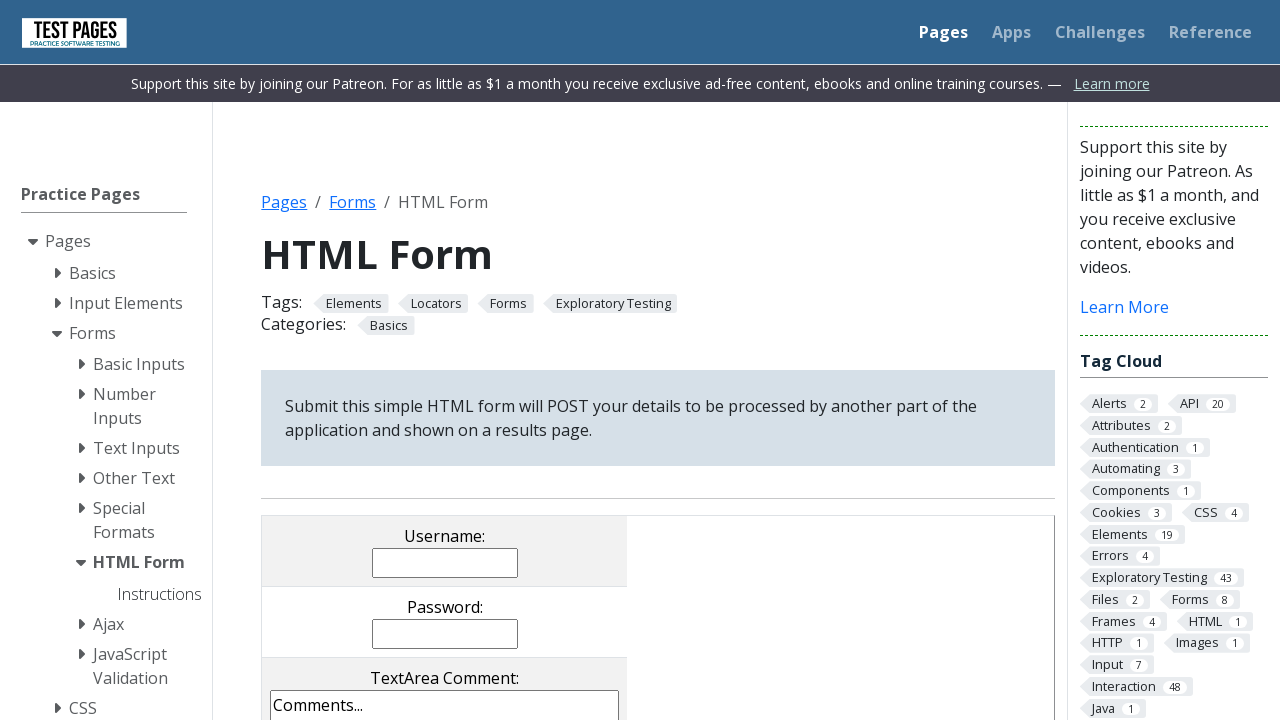

Retrieved second radio button element
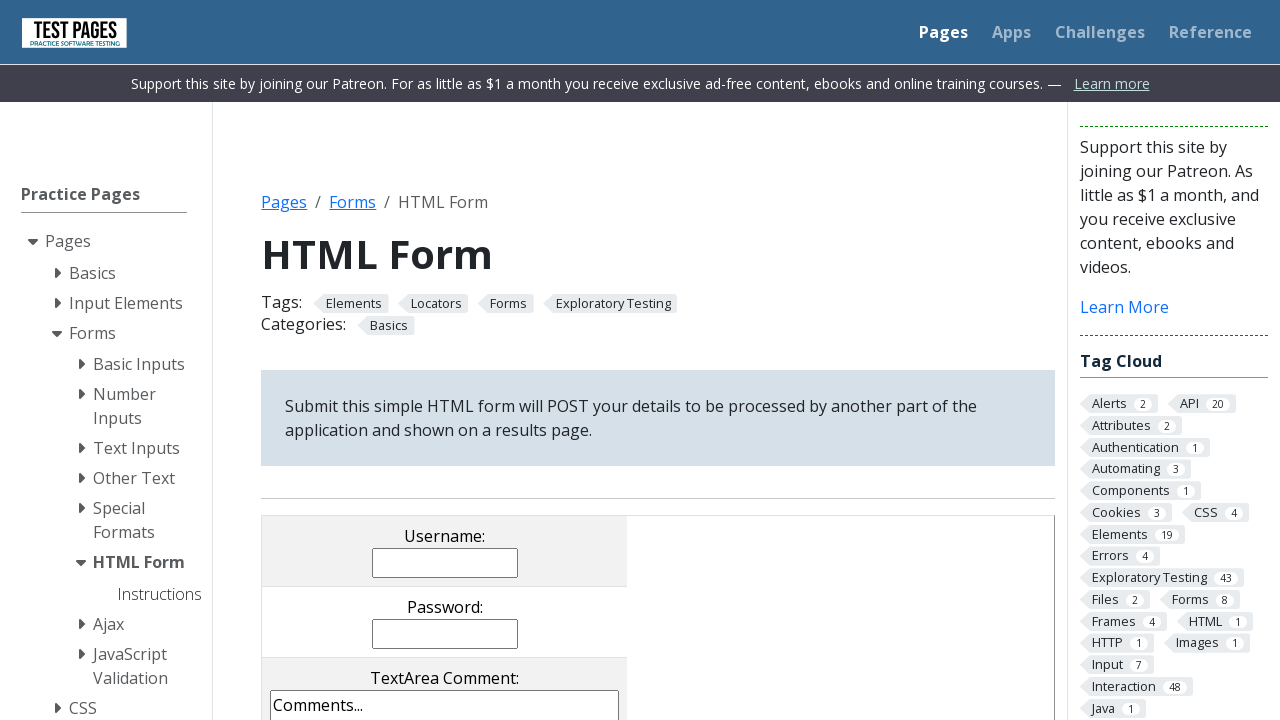

Retrieved third radio button element
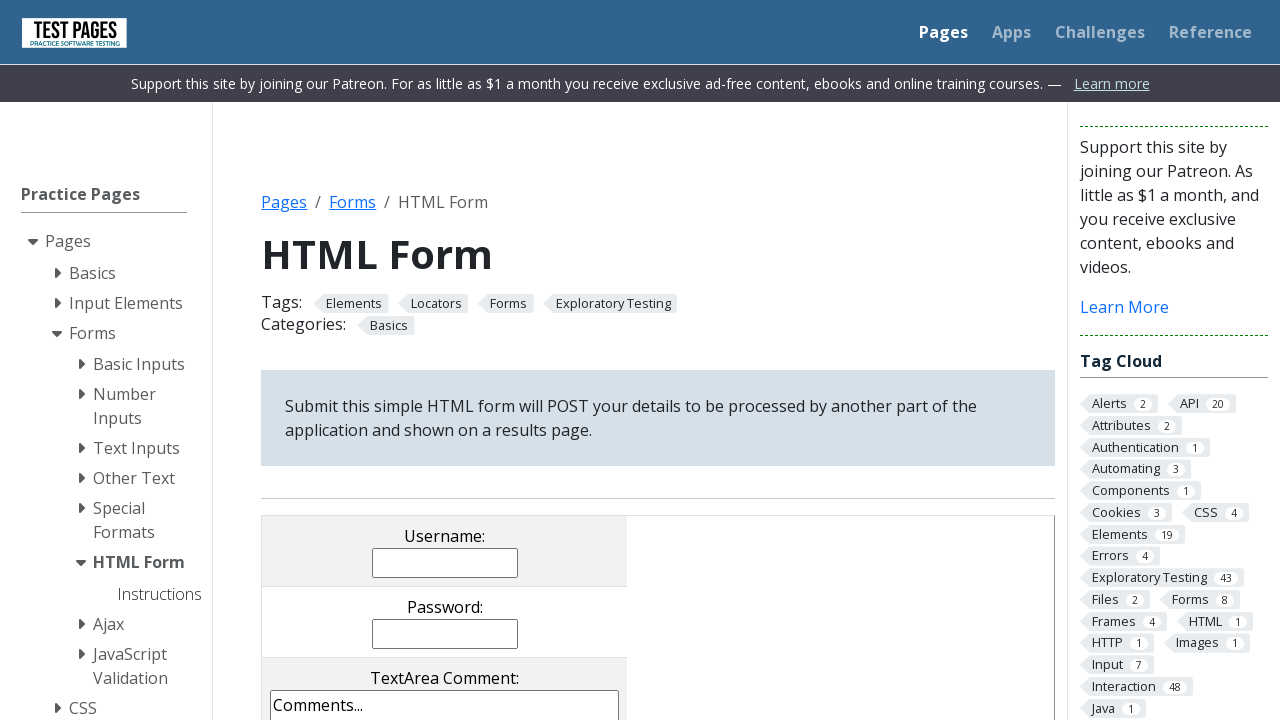

Verified second radio button is initially checked
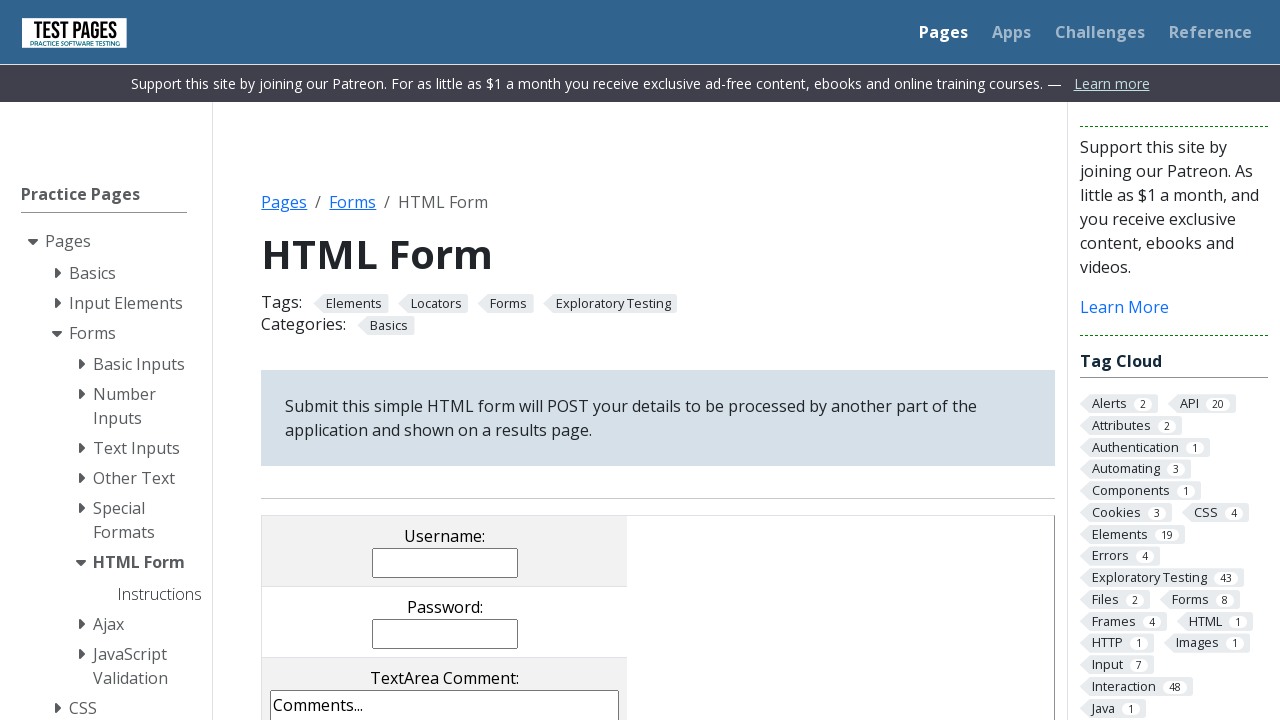

Verified third radio button is initially unchecked
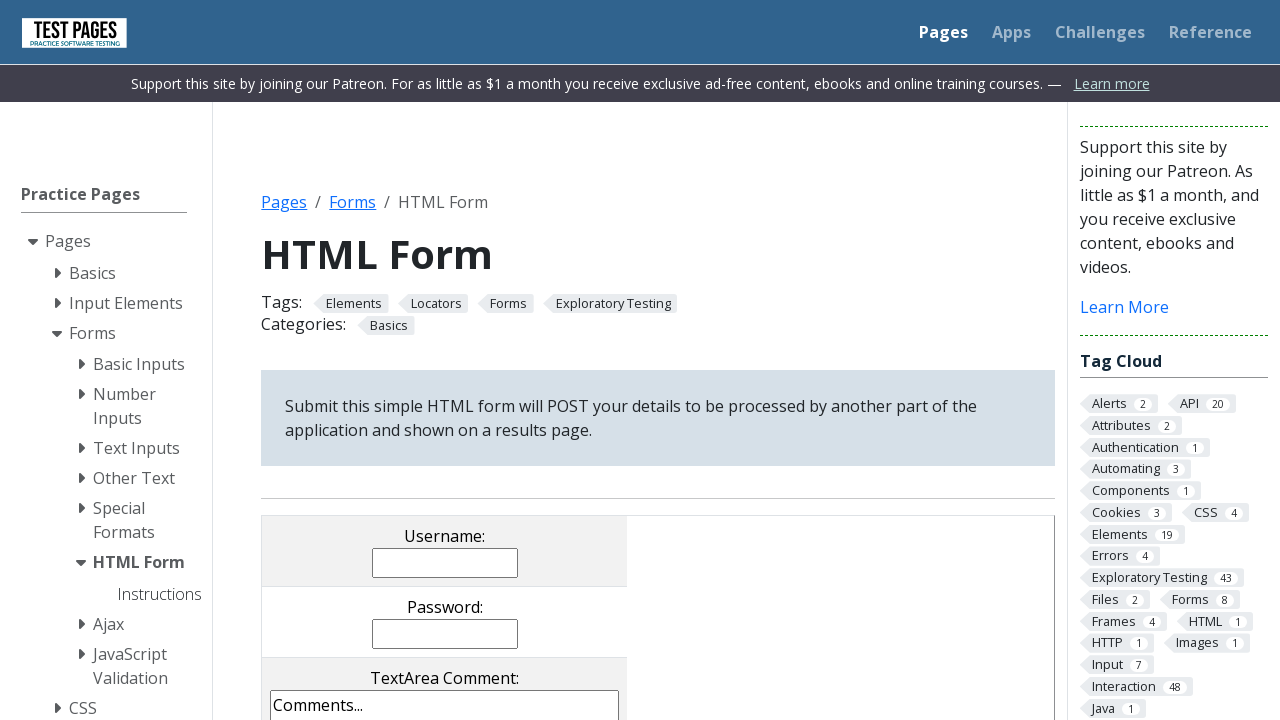

Clicked third radio button to select it at (488, 360) on internal:role=radio >> nth=2
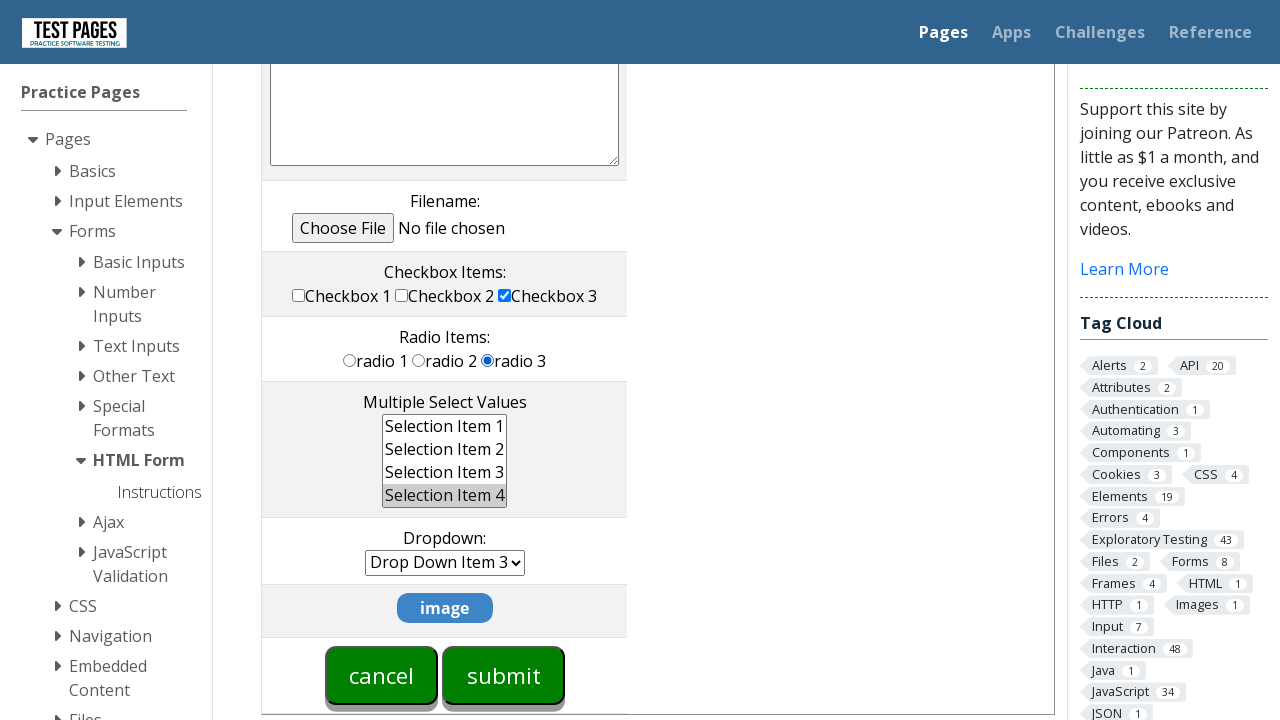

Verified second radio button is now unchecked after selection change
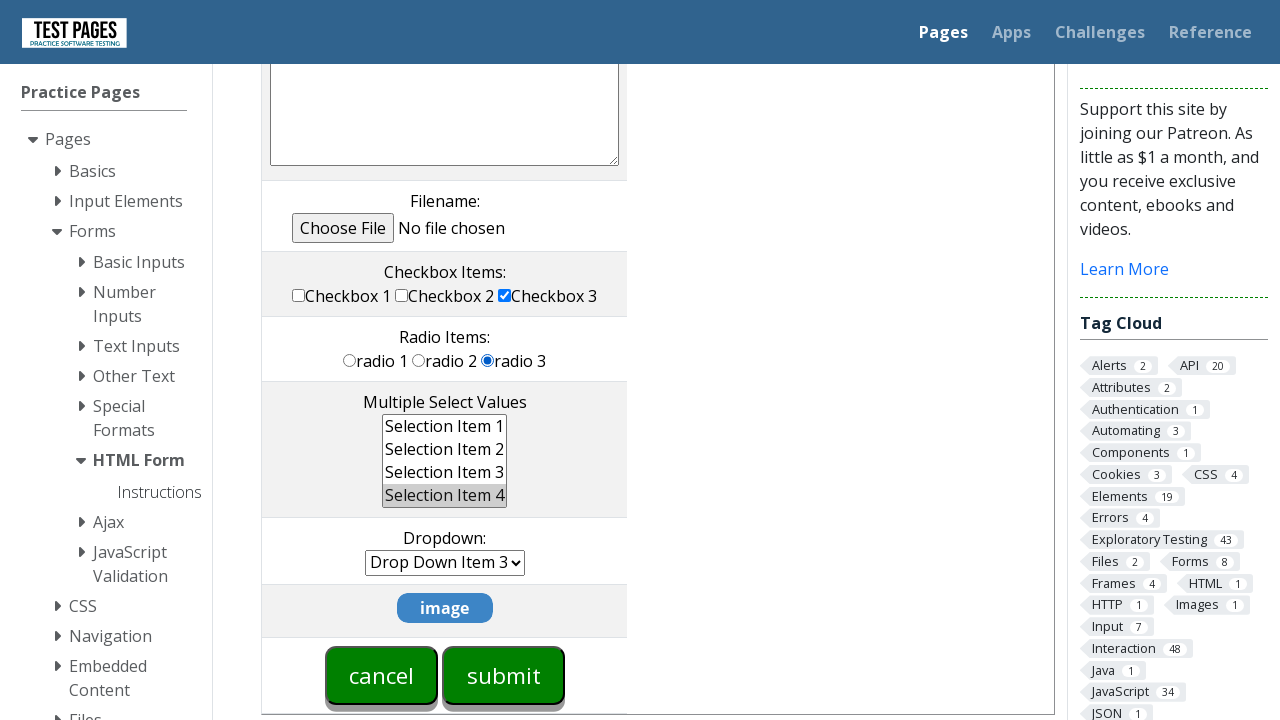

Verified third radio button is now checked
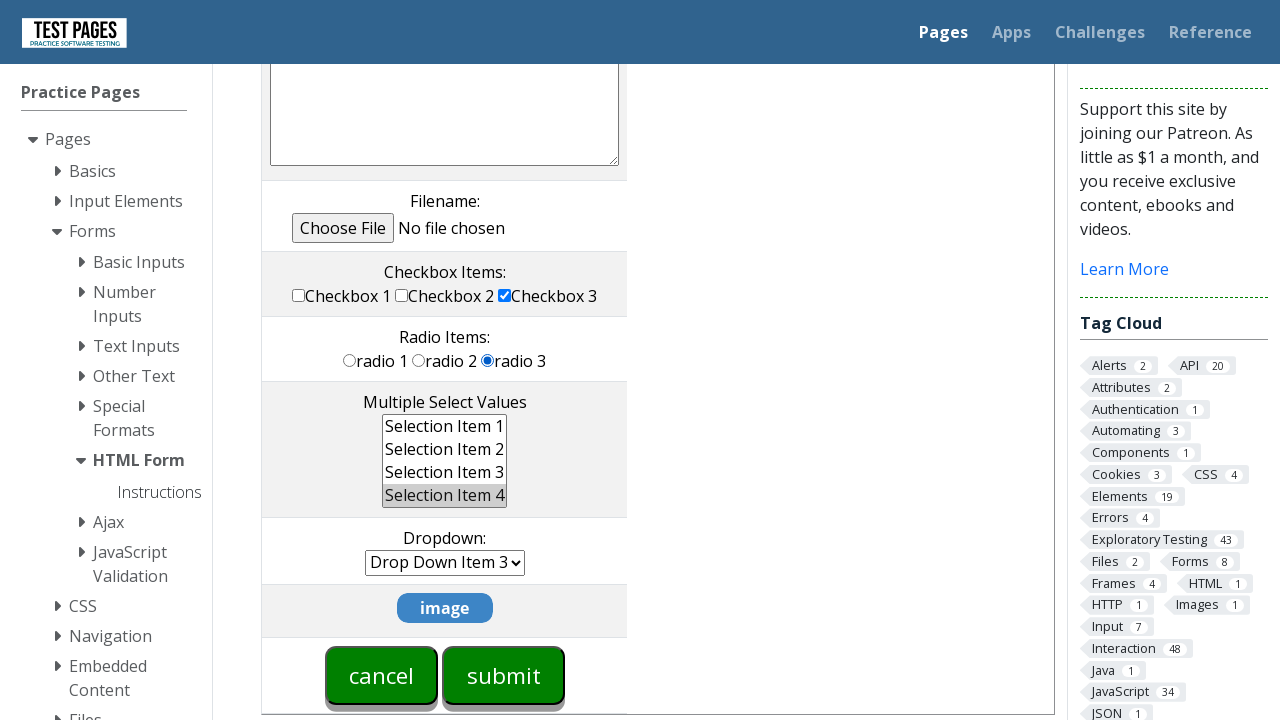

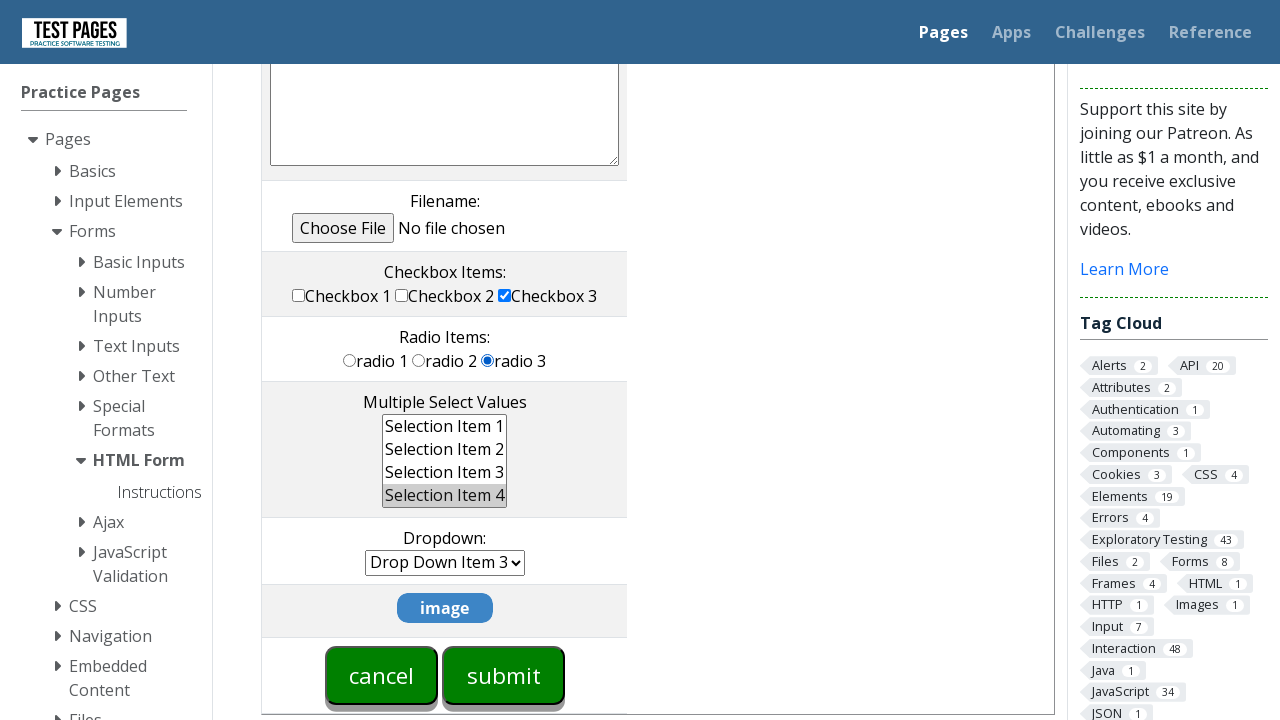